Tests handling of a confirmation alert popup by clicking a button to trigger the alert, reading its text, and dismissing it

Starting URL: https://omayo.blogspot.com/

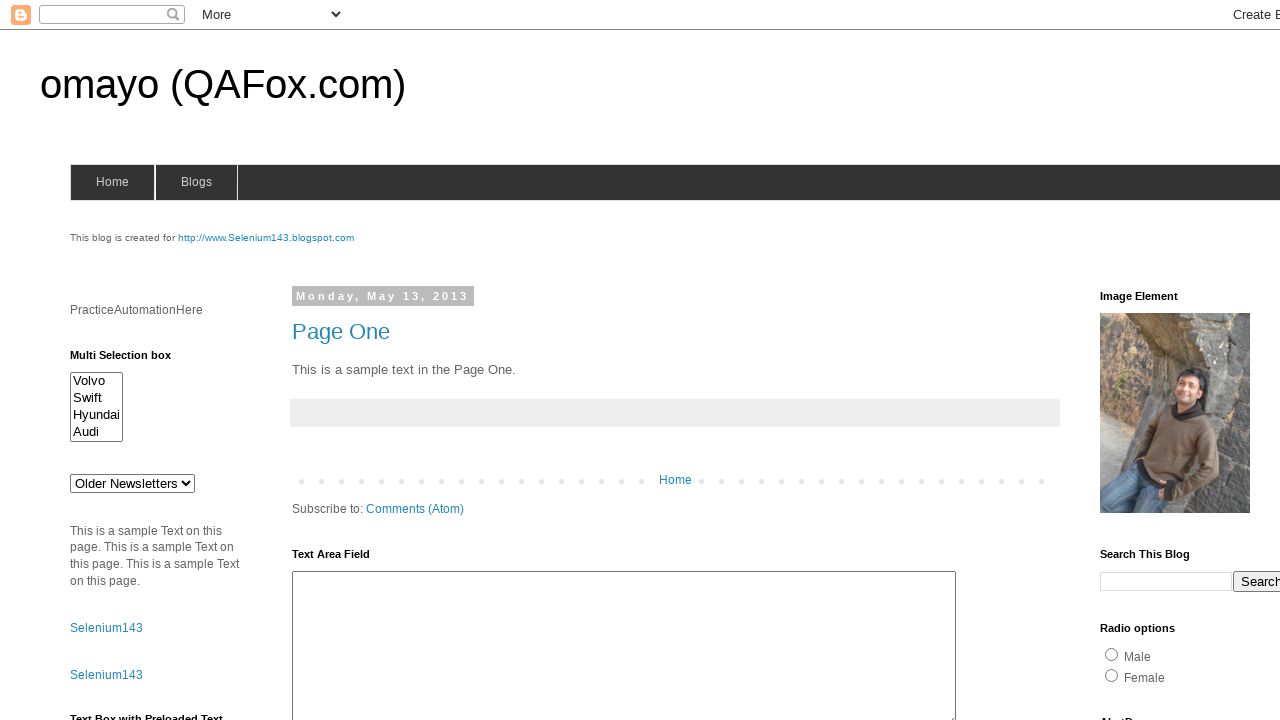

Clicked confirm button to trigger confirmation alert at (1155, 361) on #confirm
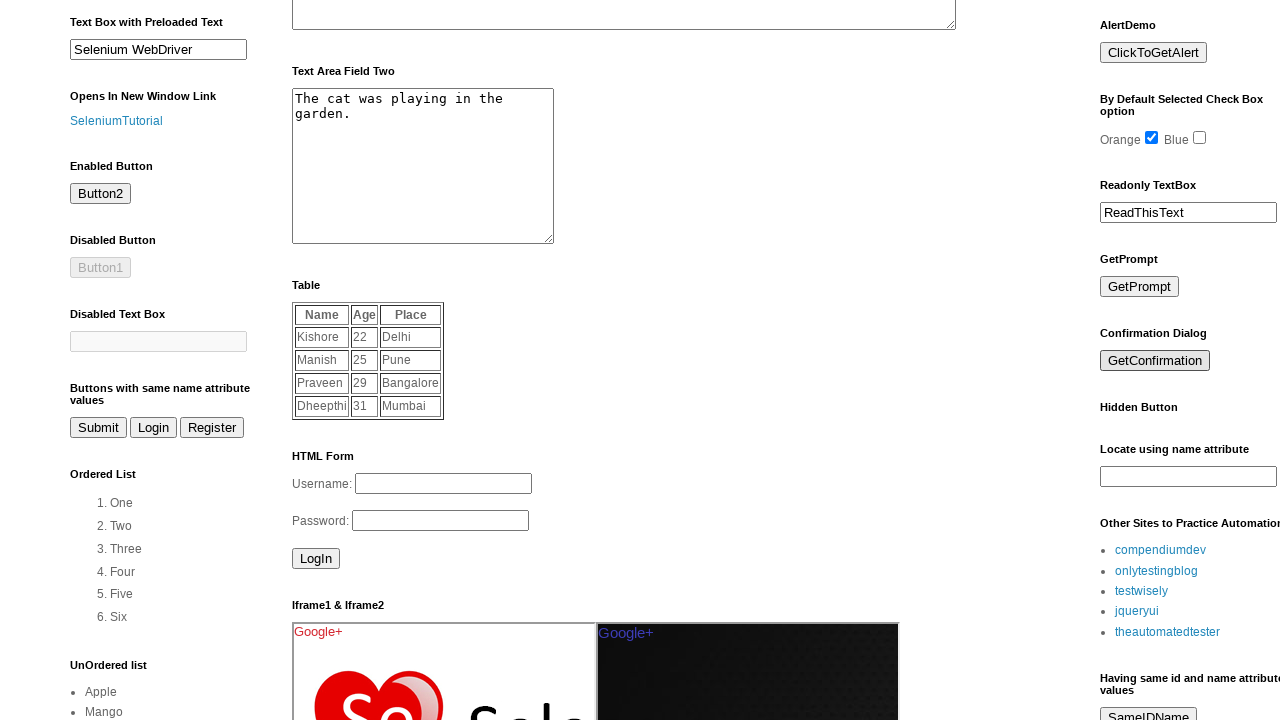

Set up dialog handler to dismiss alerts
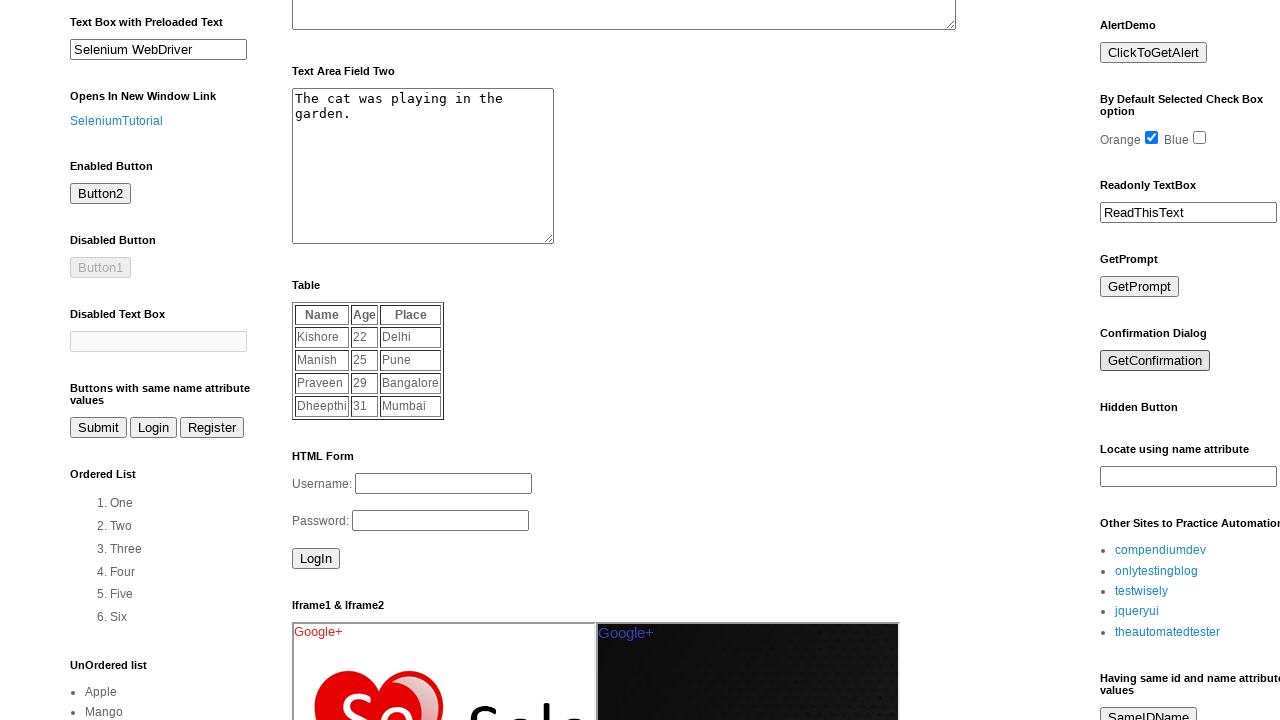

Clicked confirm button again to trigger alert with handler in place at (1155, 361) on #confirm
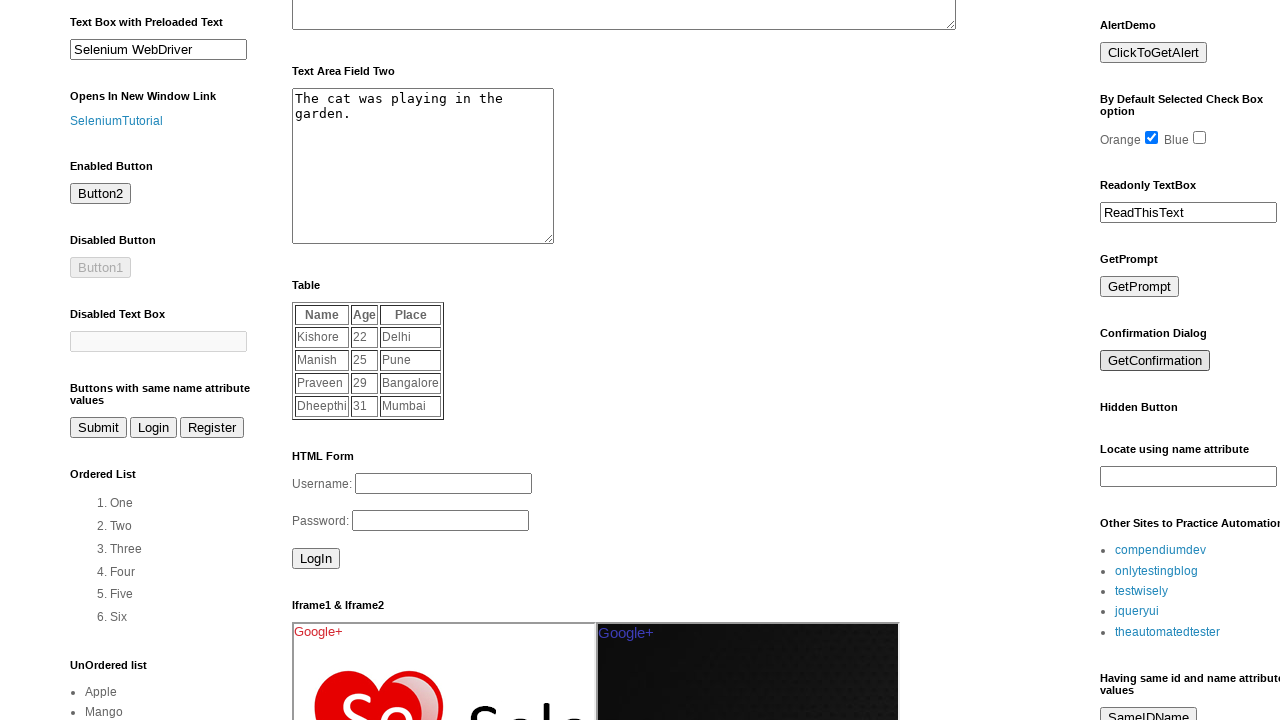

Waited 2 seconds for alert to be handled
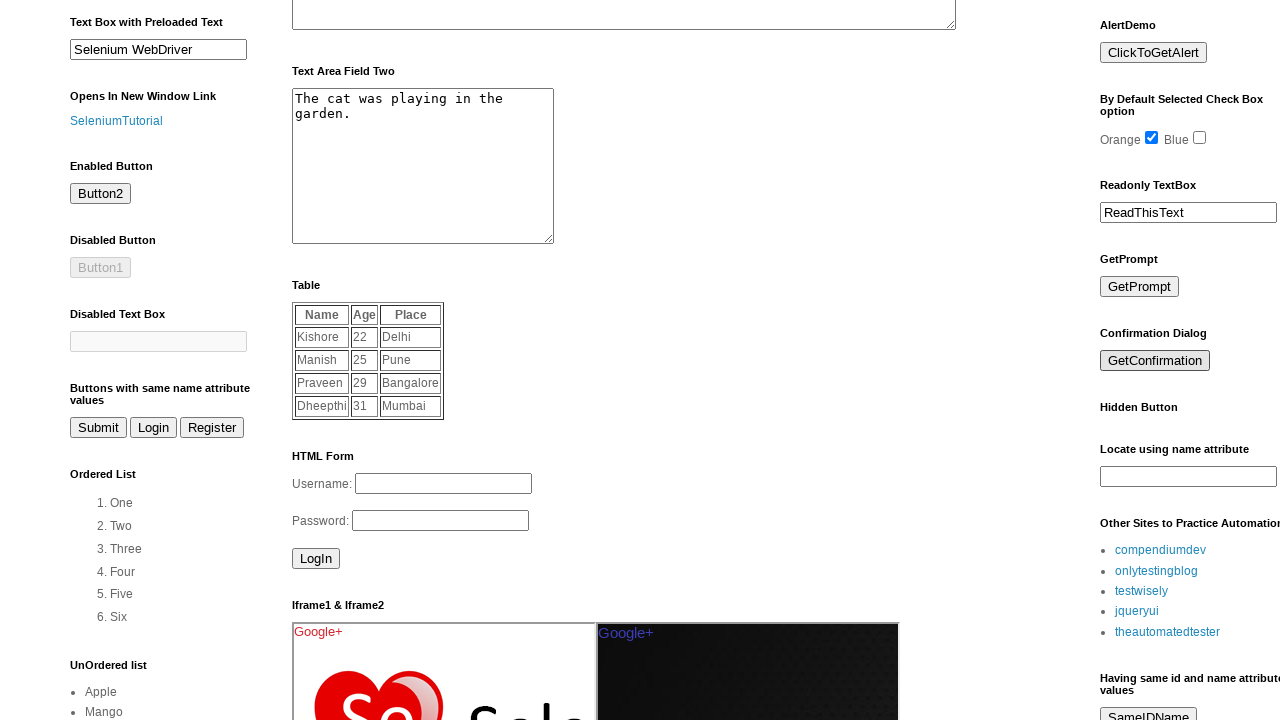

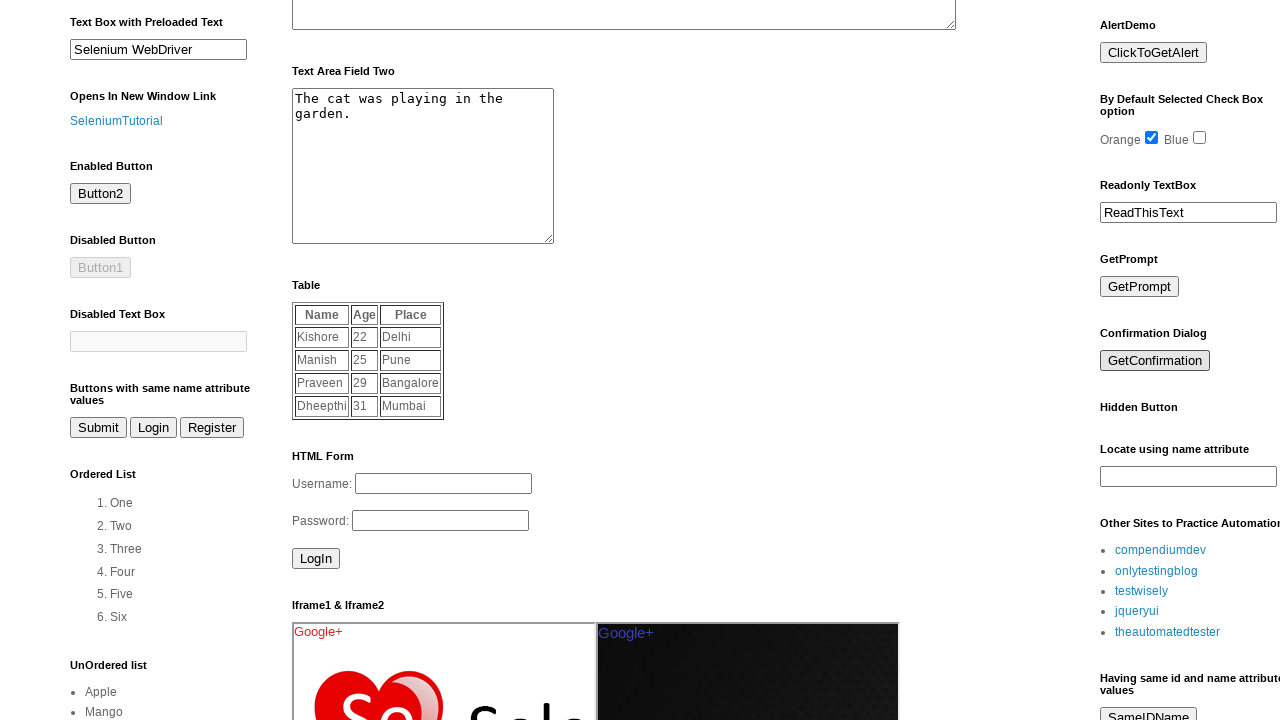